Navigates to a demo recipes workshop page and clicks on a button within the first recipe card to interact with it

Starting URL: https://broken-workshop.dequelabs.com/

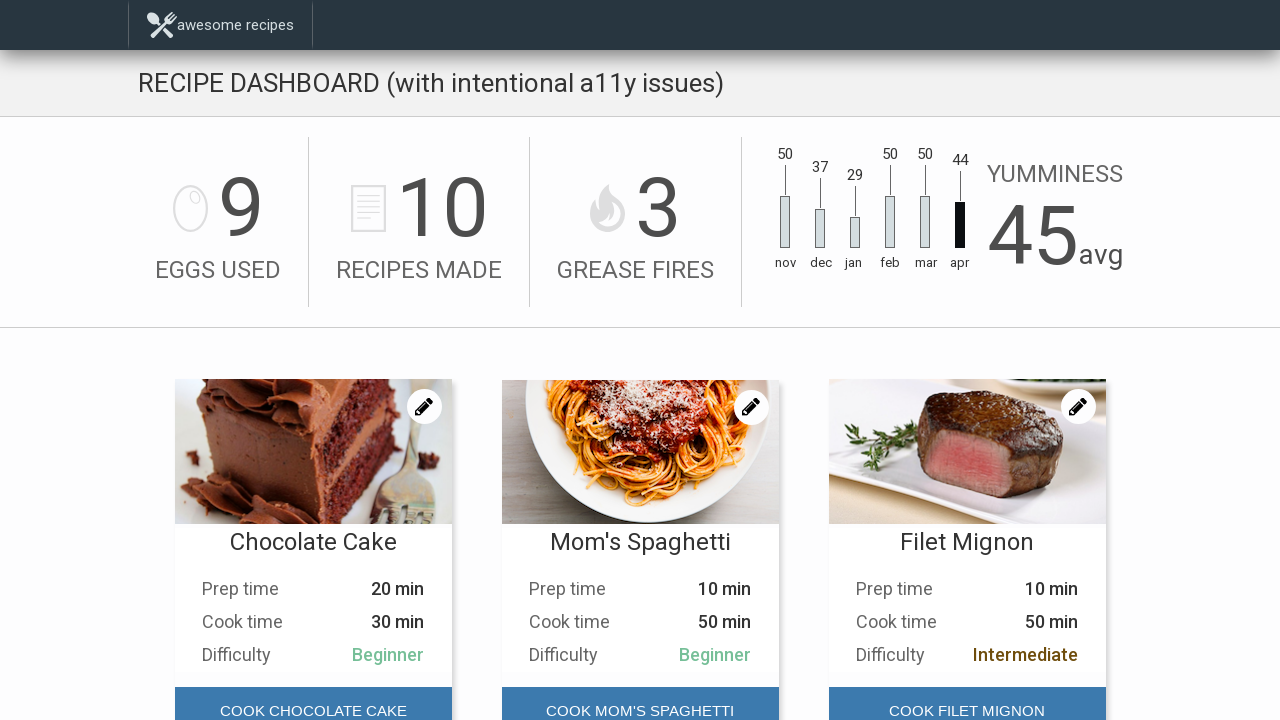

Waited for main content to load on demo recipes workshop page
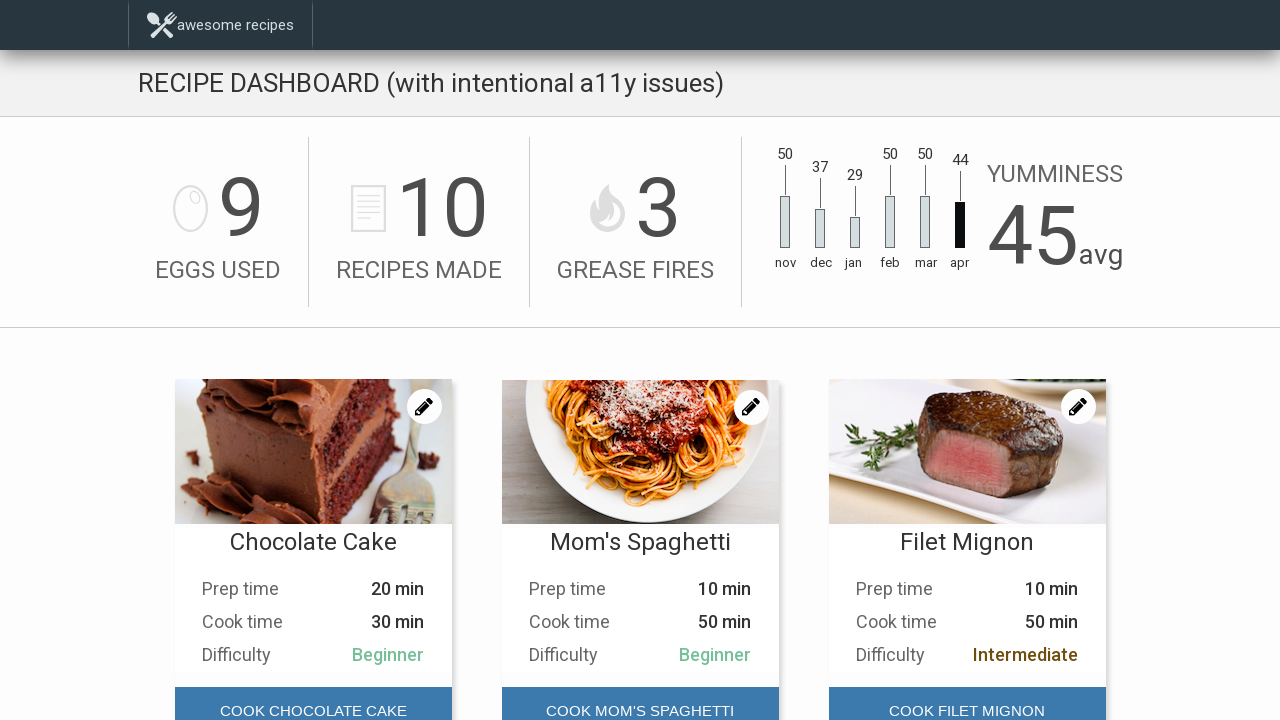

Clicked button in the first recipe card at (313, 696) on #main-content > div.Recipes > div:nth-child(1) > div.Recipes__card-foot > button
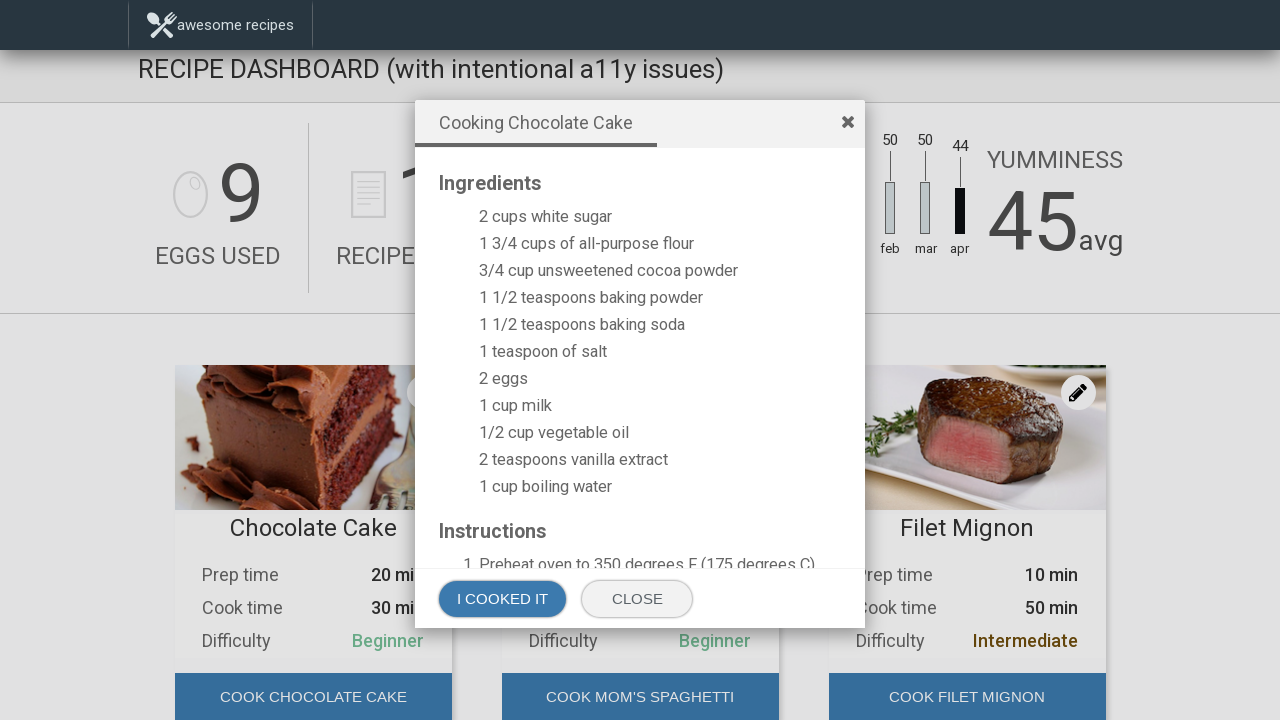

Waited for modal or resulting changes to appear
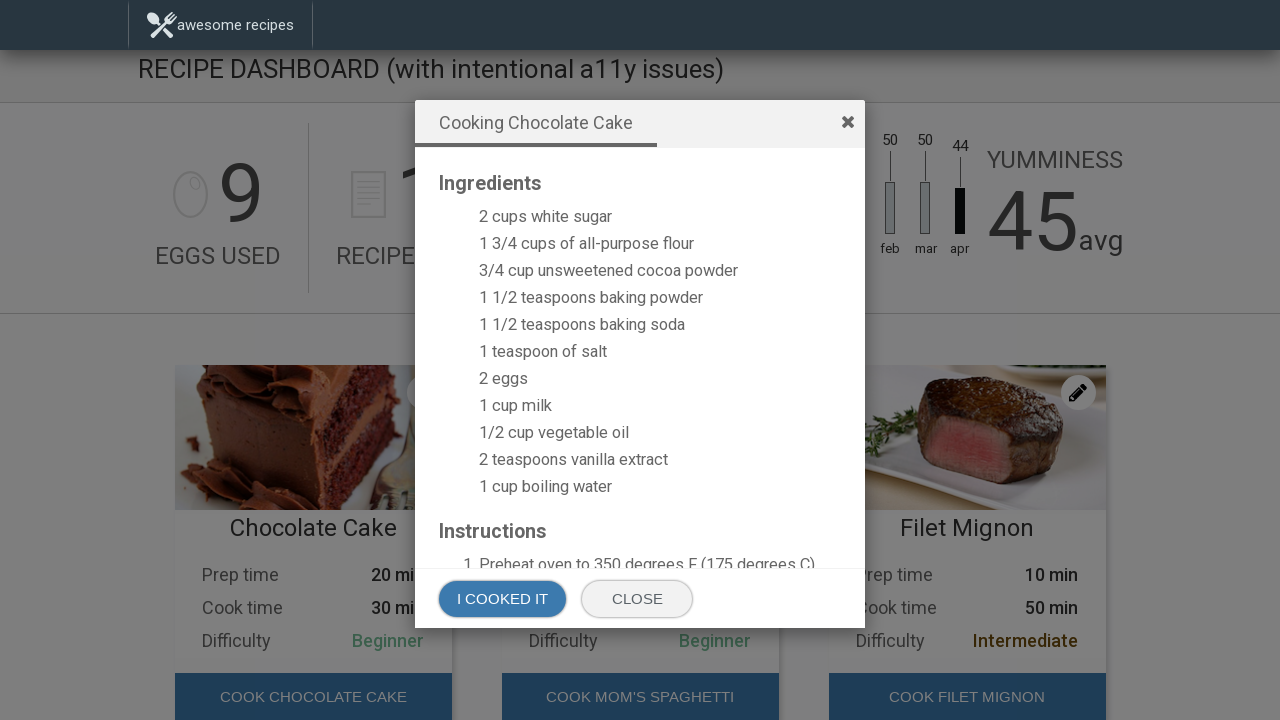

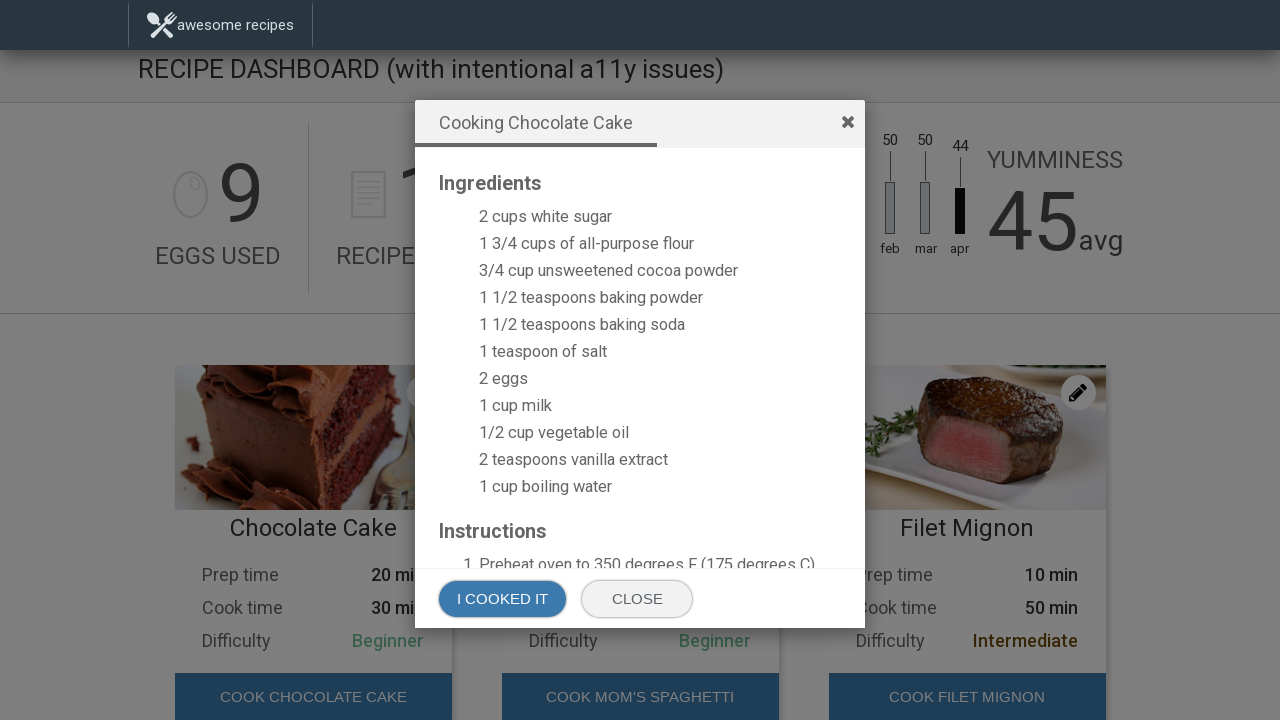